Tests text input with valid input and verifies the result is displayed correctly

Starting URL: https://www.qa-practice.com/elements/input/simple

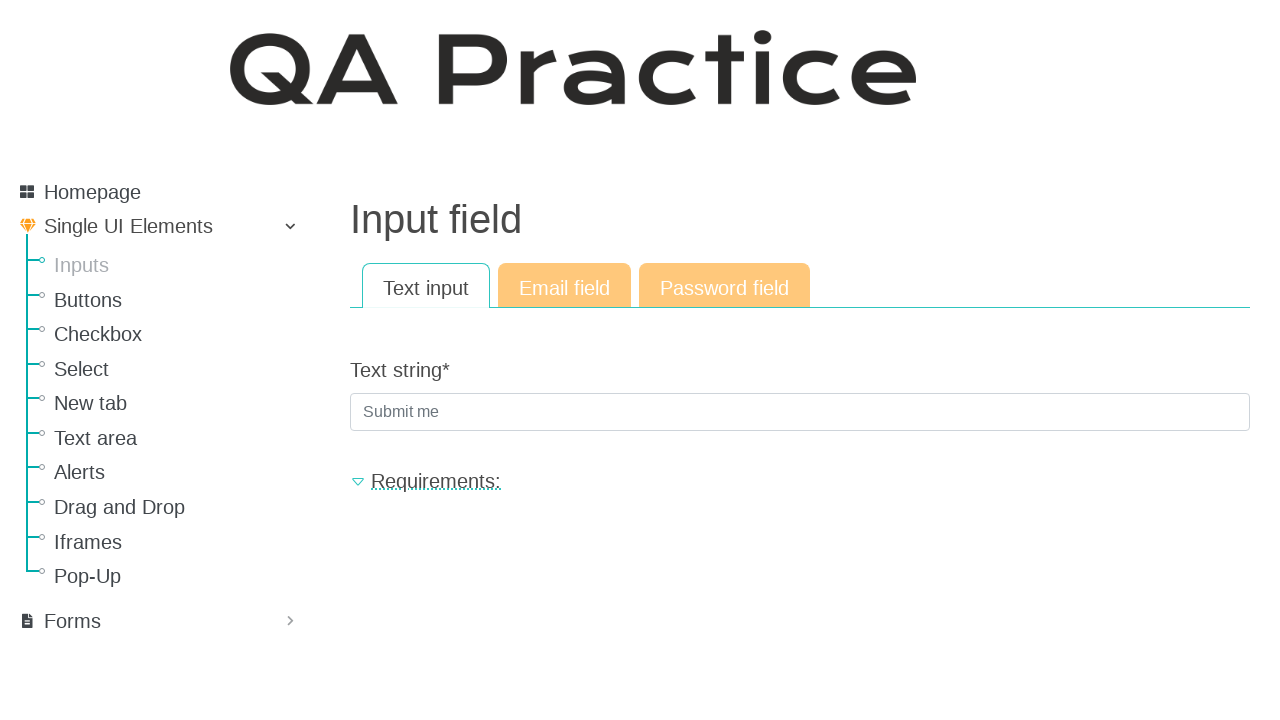

Filled text input field with 'goodinput' on #id_text_string
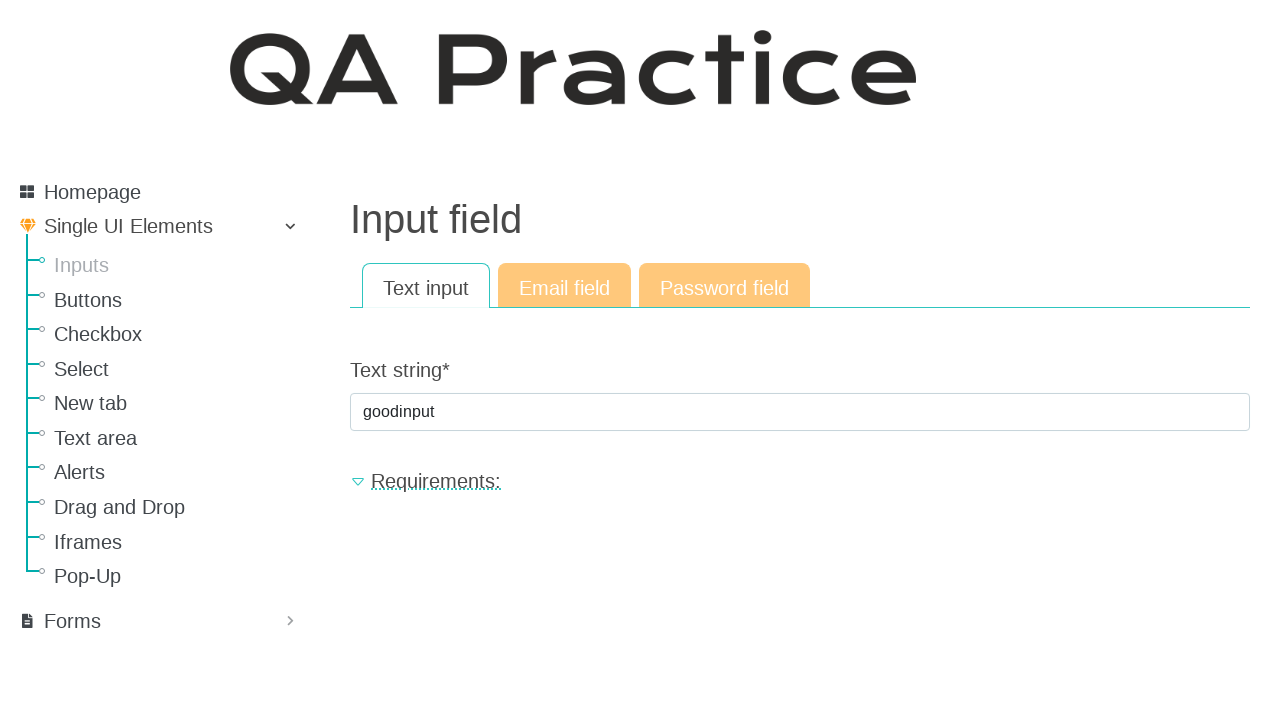

Pressed Enter to submit the form
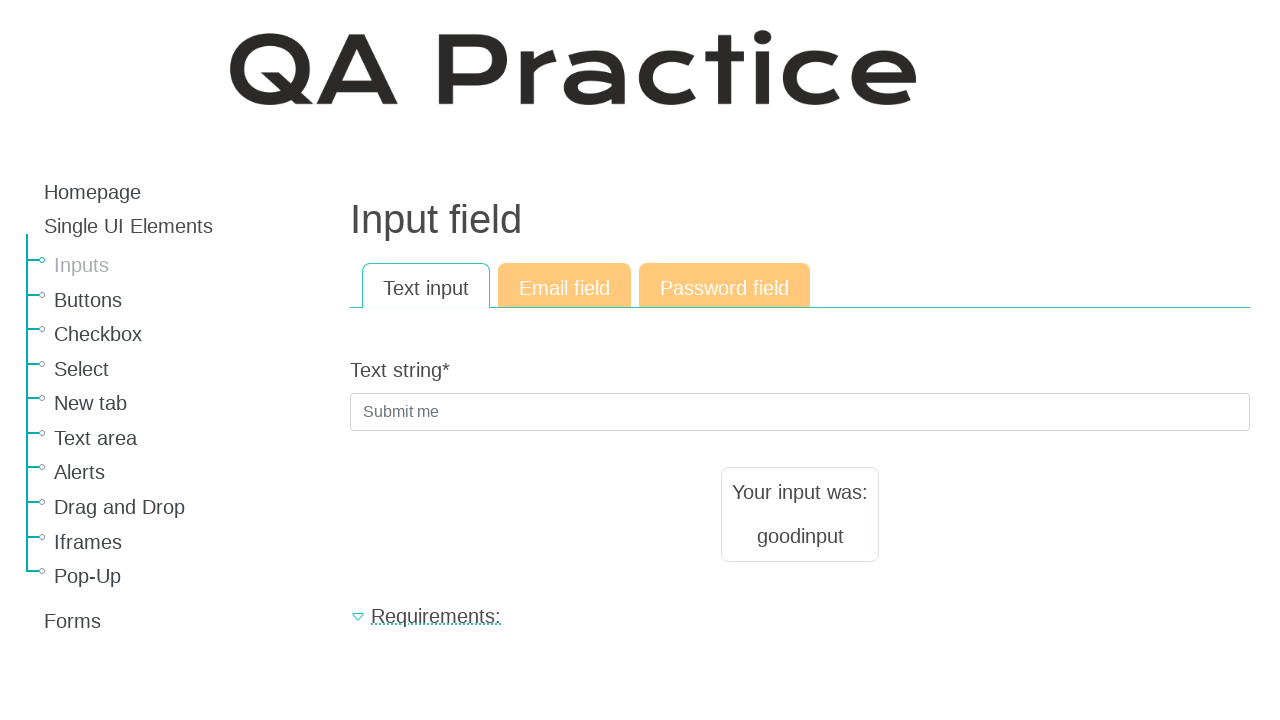

Retrieved result header text
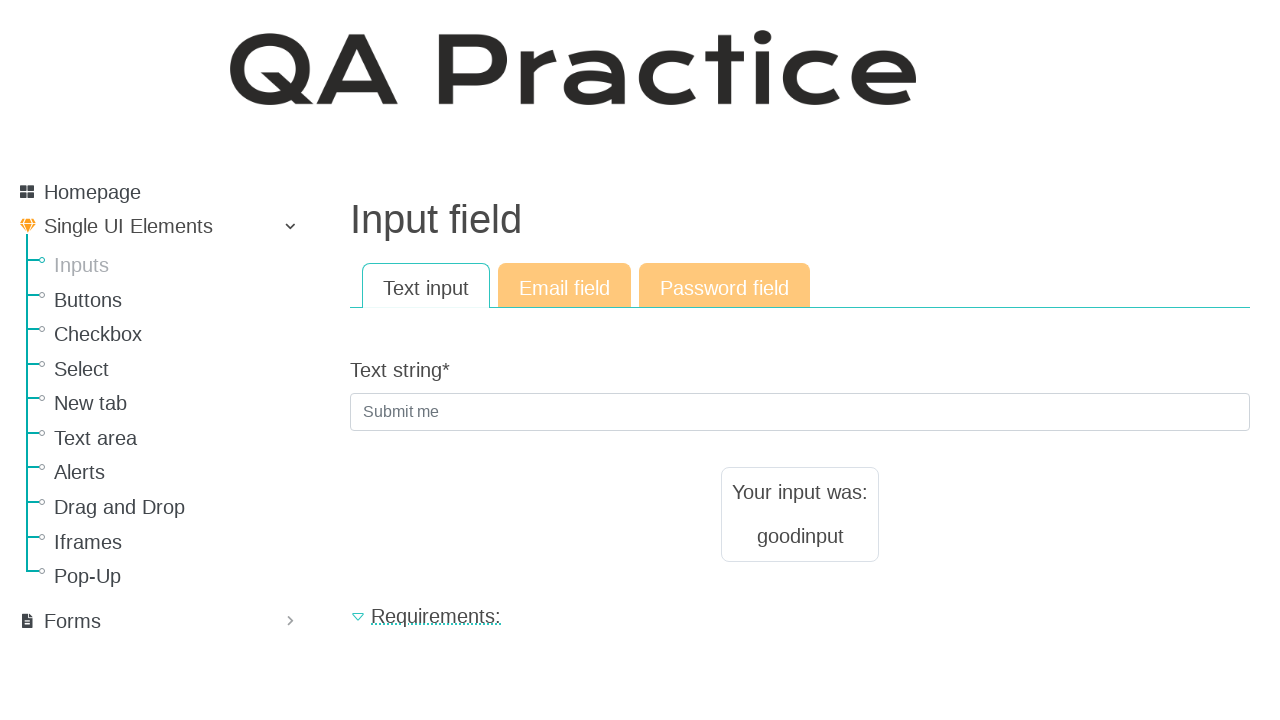

Verified result header contains 'Your input was:'
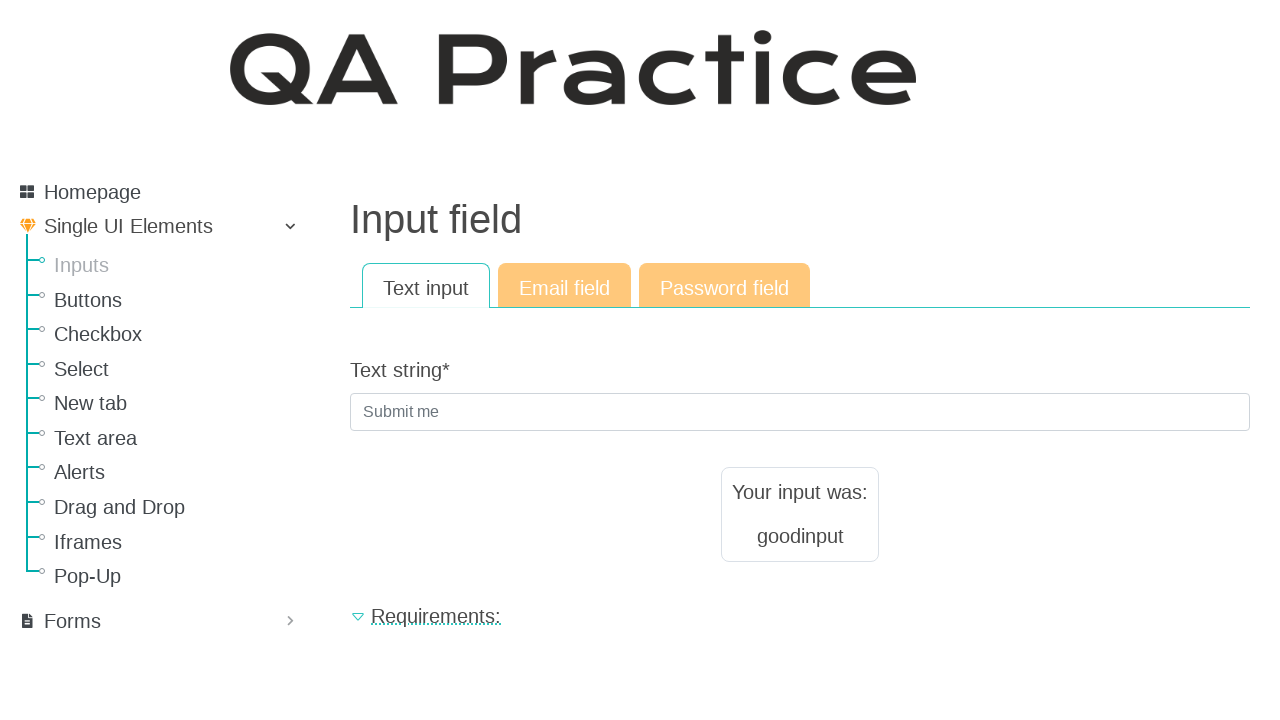

Retrieved result value text
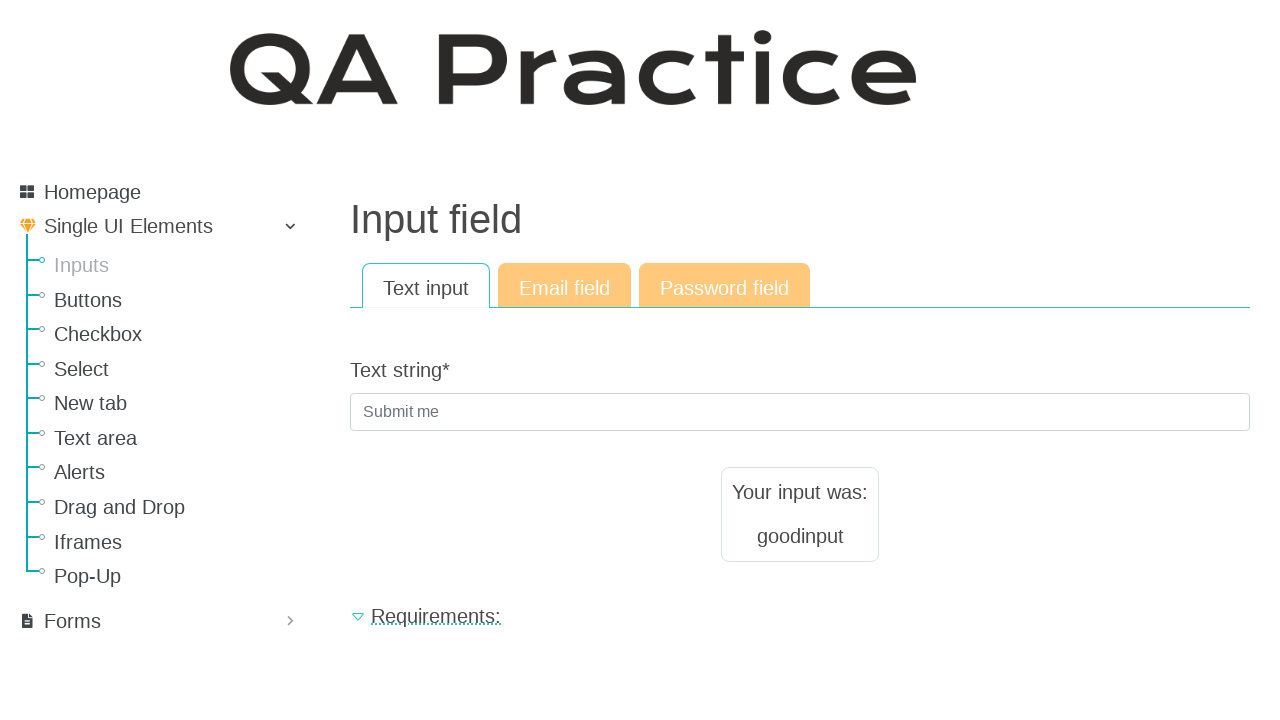

Verified result value contains the input 'goodinput'
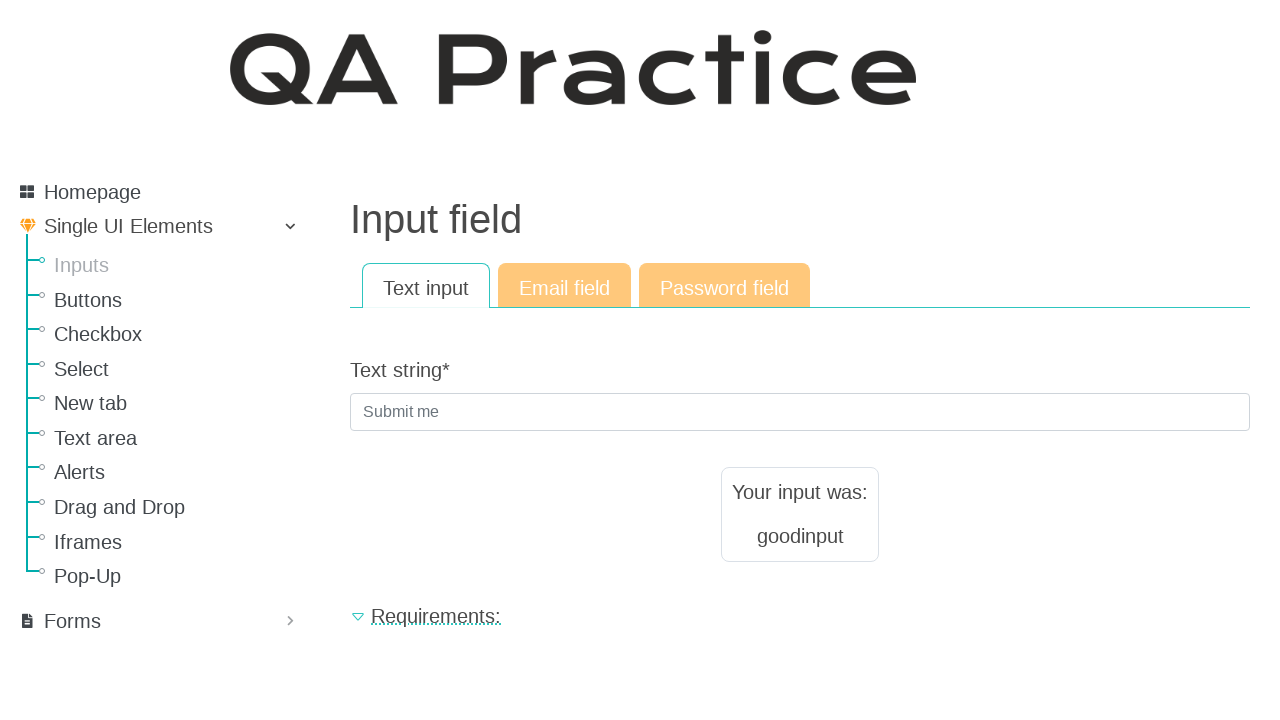

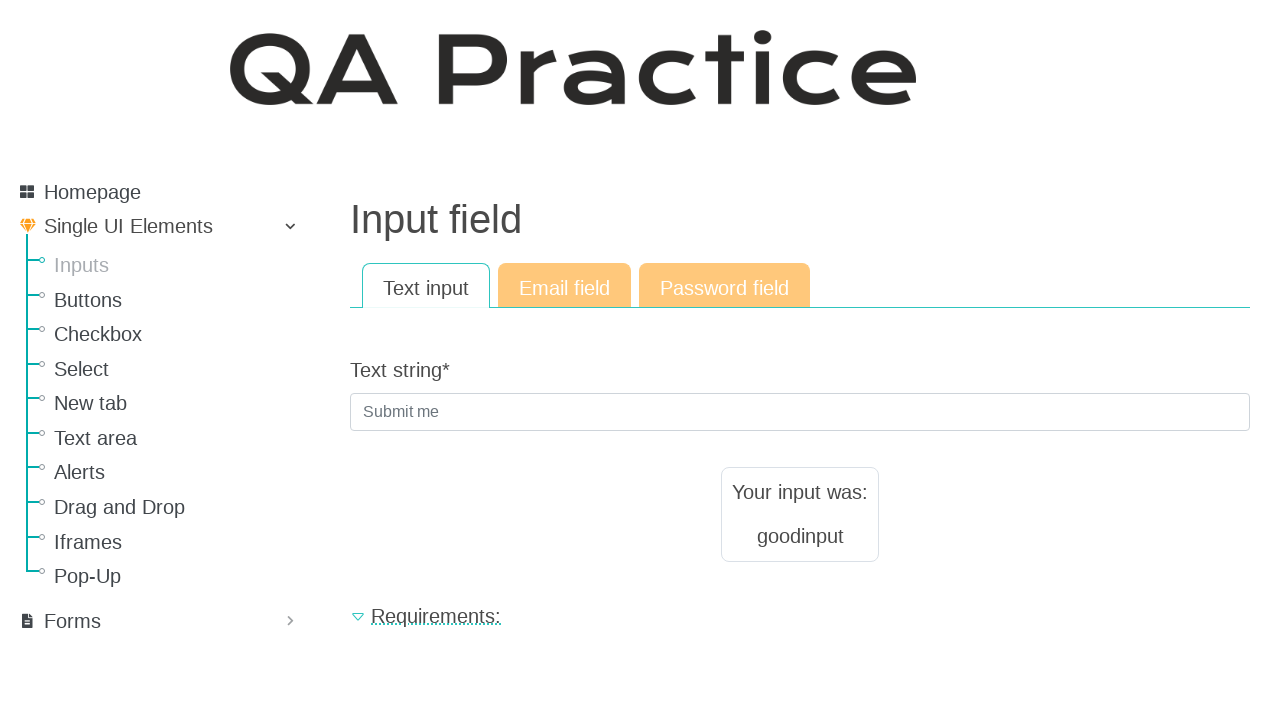